Navigates to the Python.org website and clicks the search submit button (GO button)

Starting URL: https://www.python.org

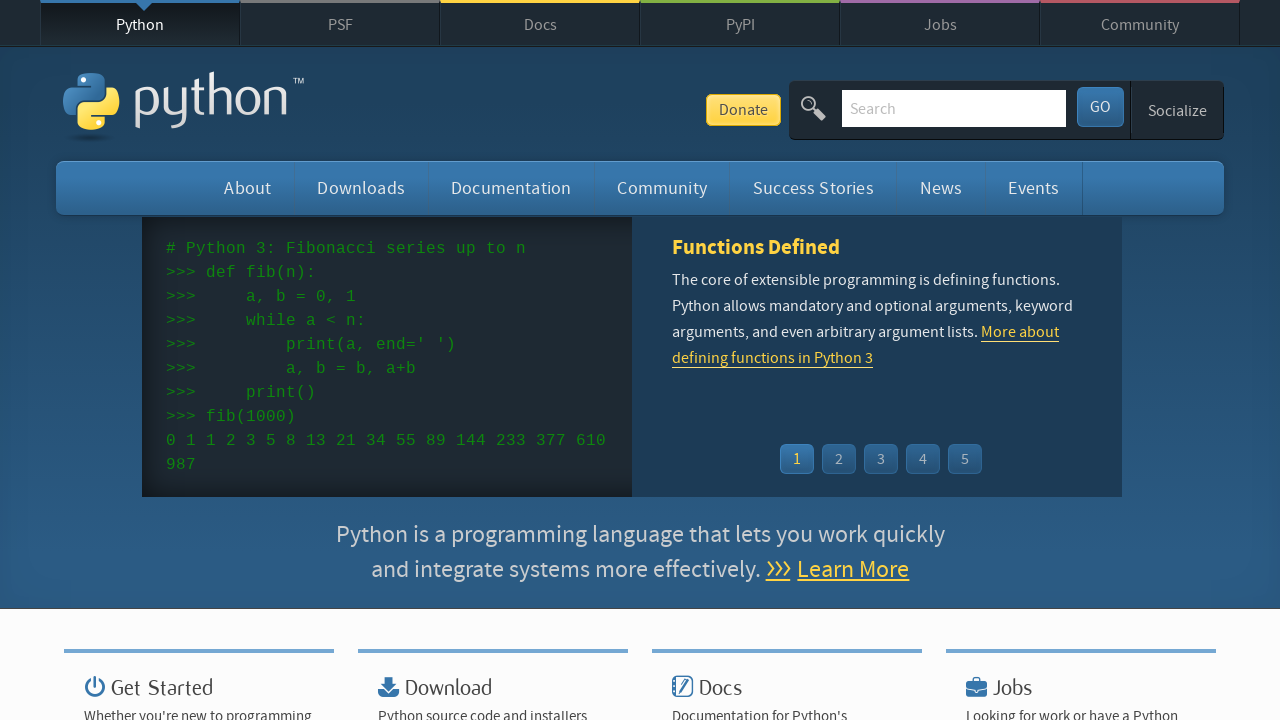

Clicked the search/GO submit button on Python.org at (1100, 107) on #submit
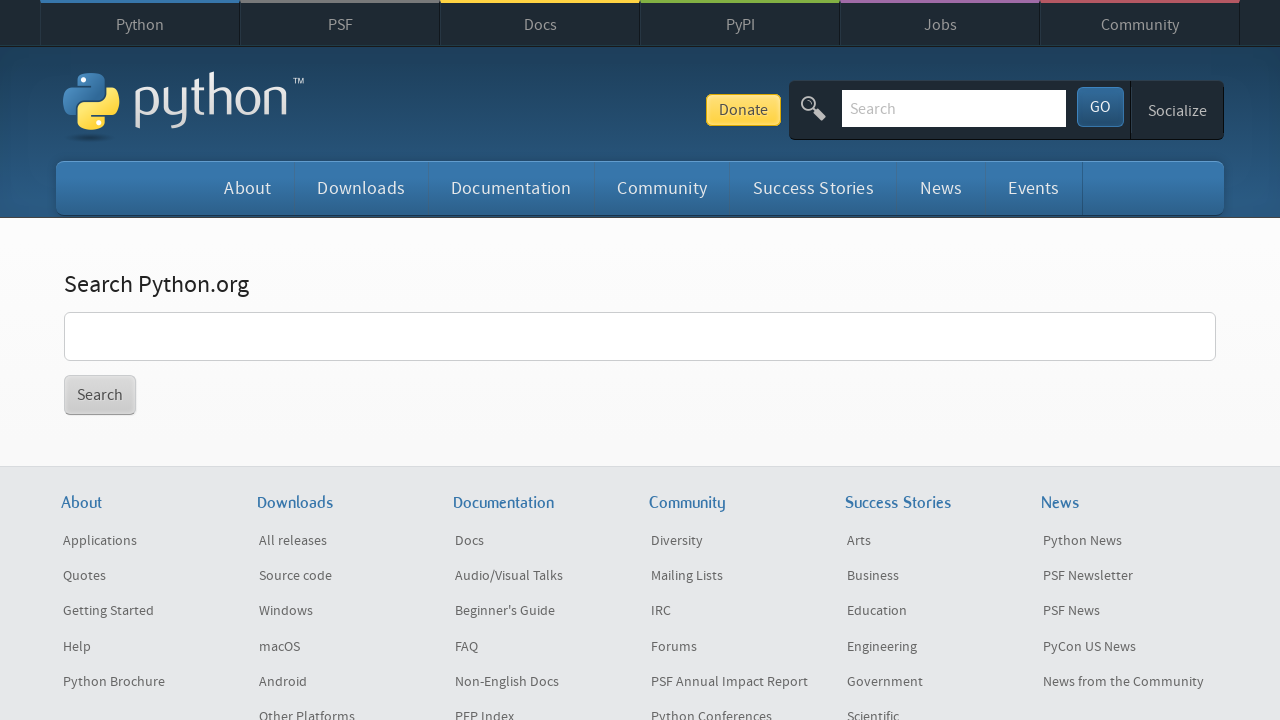

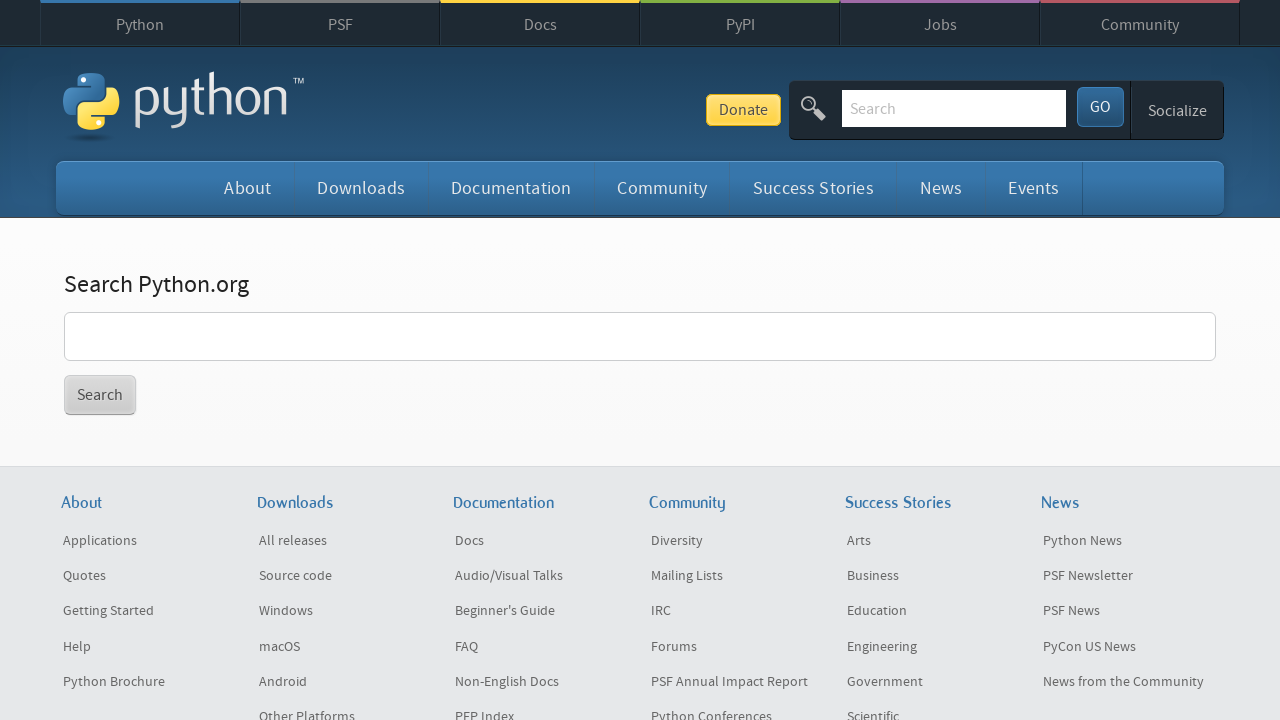